Tests the add/remove elements functionality by adding two elements, deleting one, and verifying that one delete button remains

Starting URL: https://the-internet.herokuapp.com/add_remove_elements/

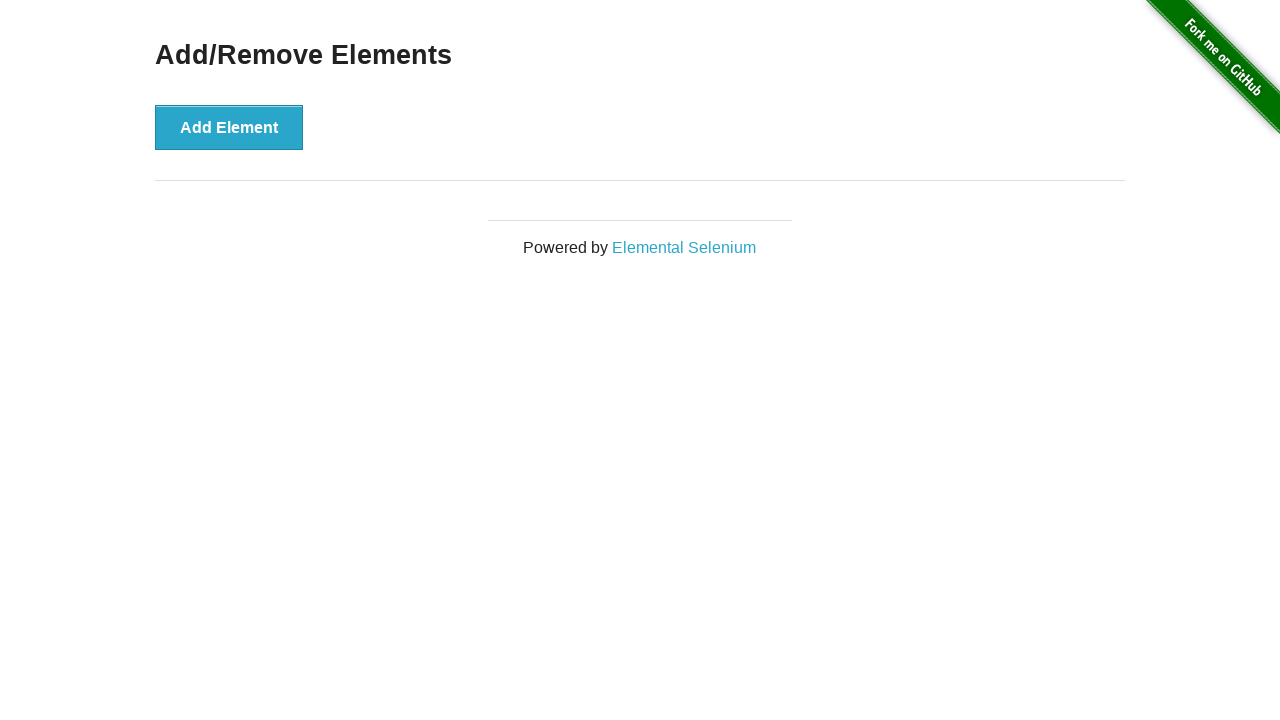

Navigated to add/remove elements page
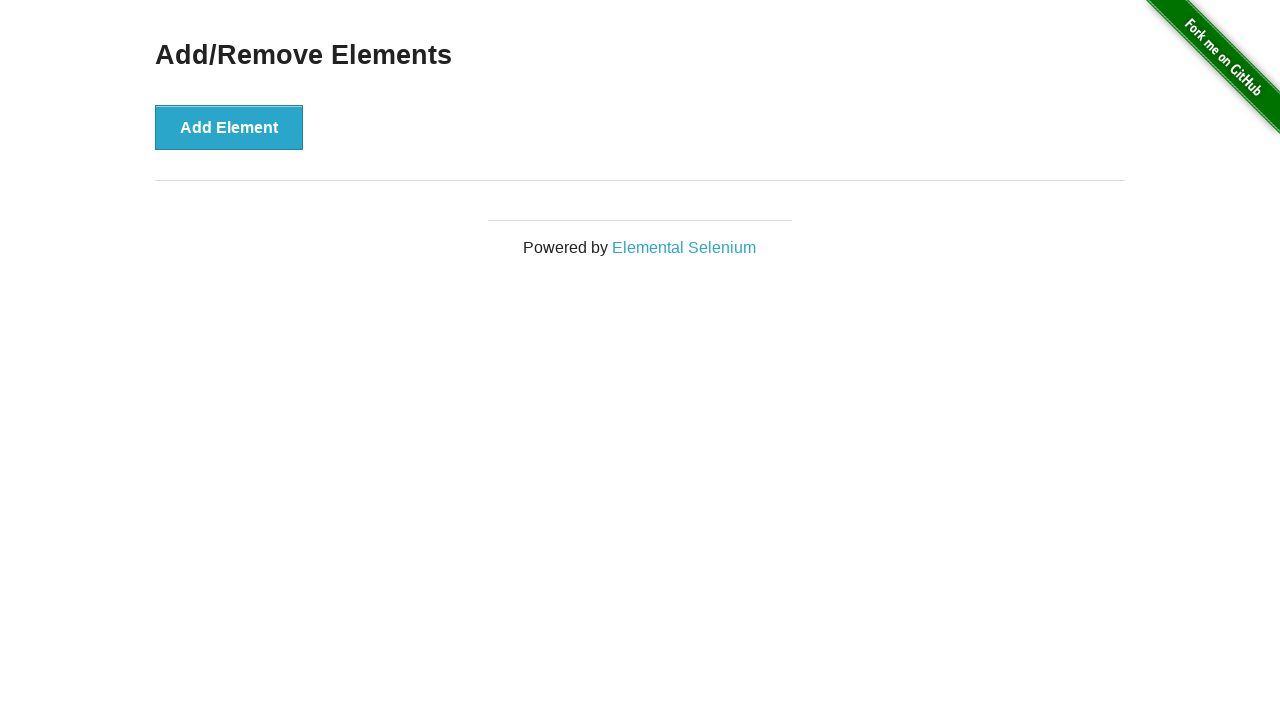

Clicked Add Element button (first time) at (229, 127) on xpath=//button[text()='Add Element']
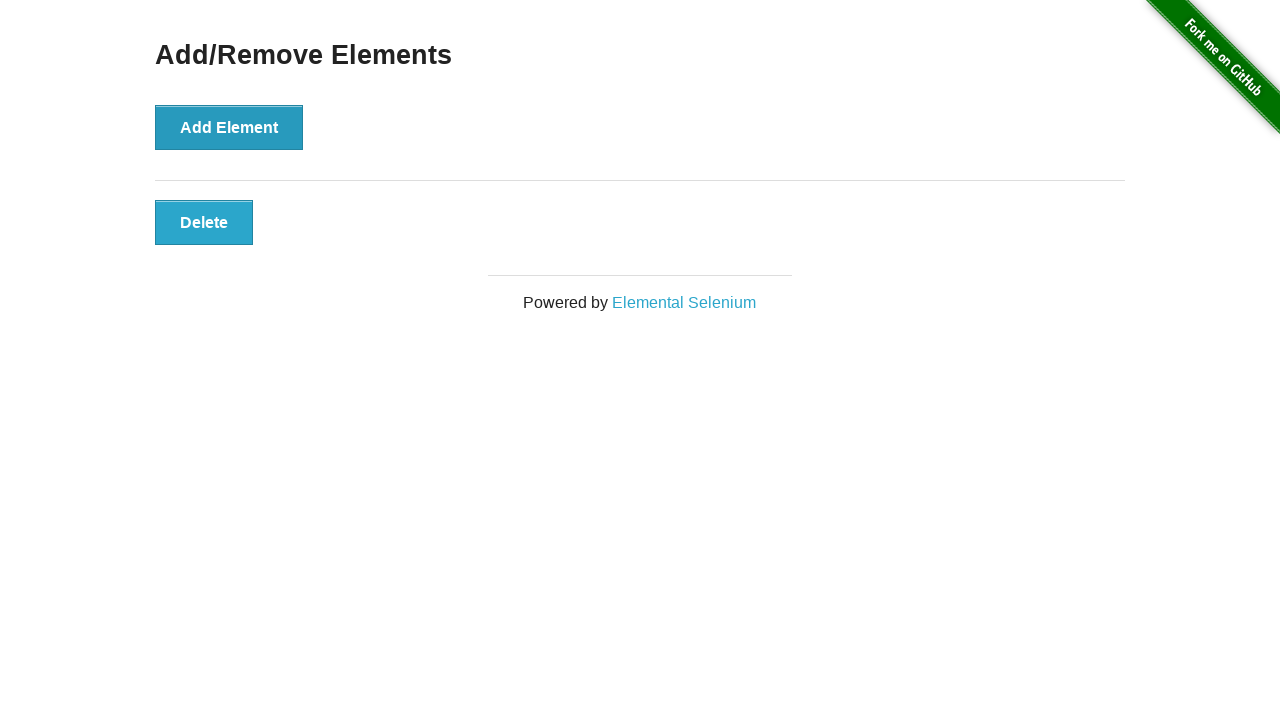

Clicked Add Element button (second time) at (229, 127) on xpath=//button[text()='Add Element']
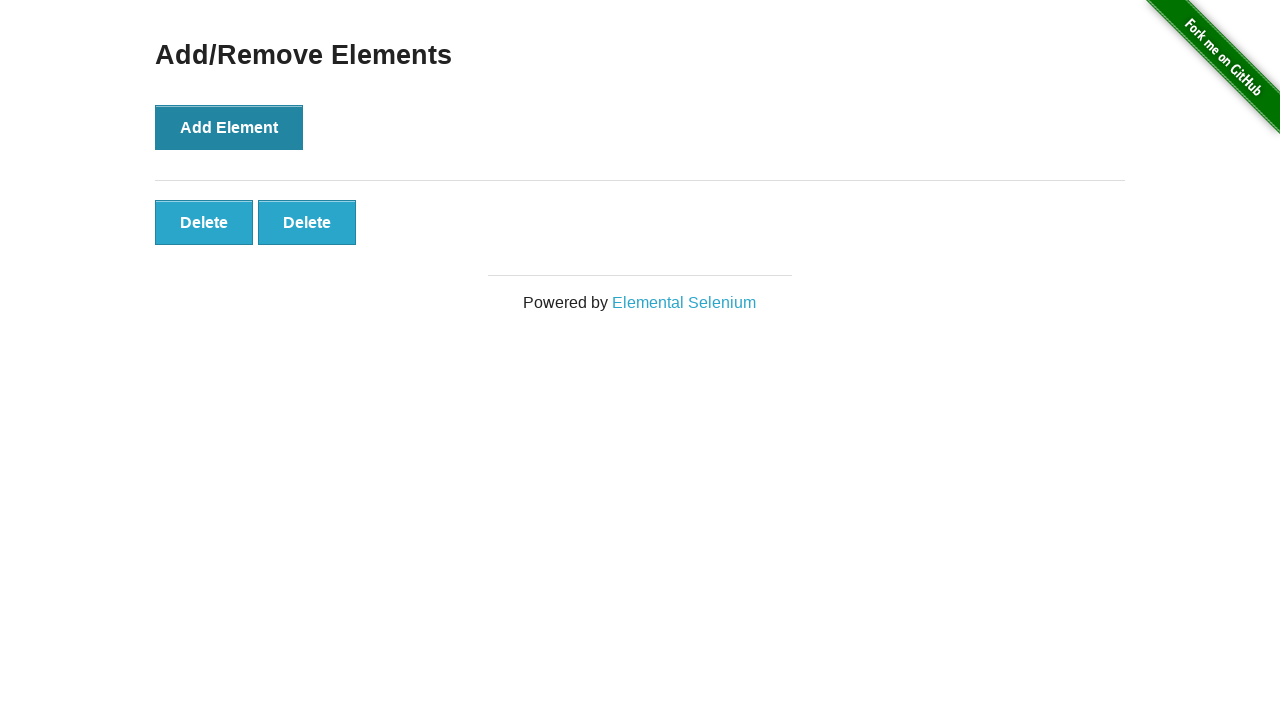

Clicked Delete button to remove one element at (204, 222) on xpath=//button[text()='Delete']
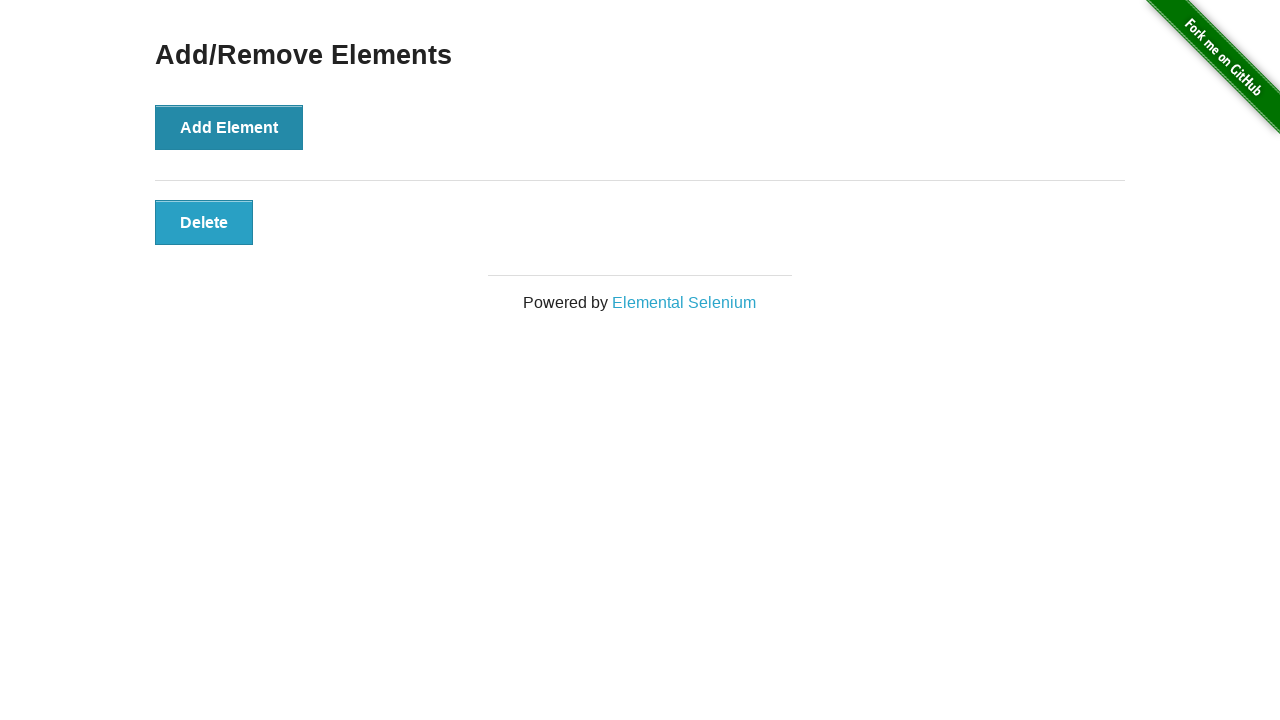

Located all remaining Delete buttons
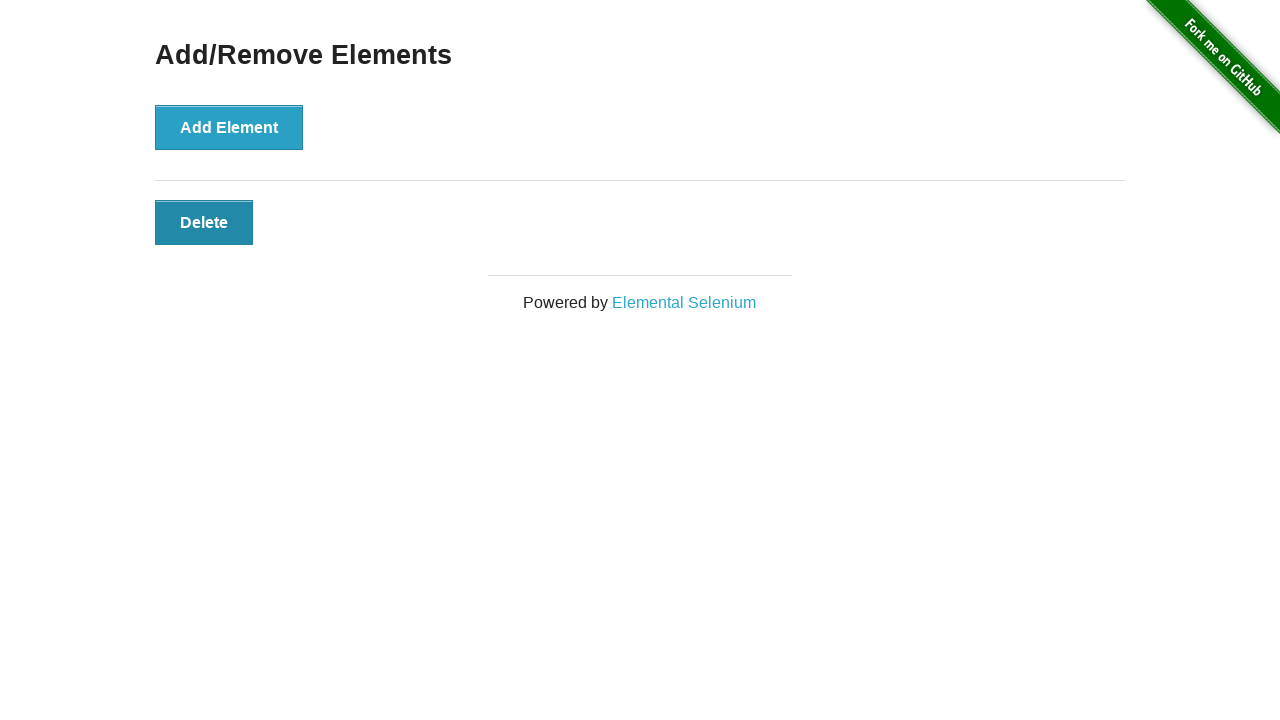

Verified that exactly 1 delete button remains
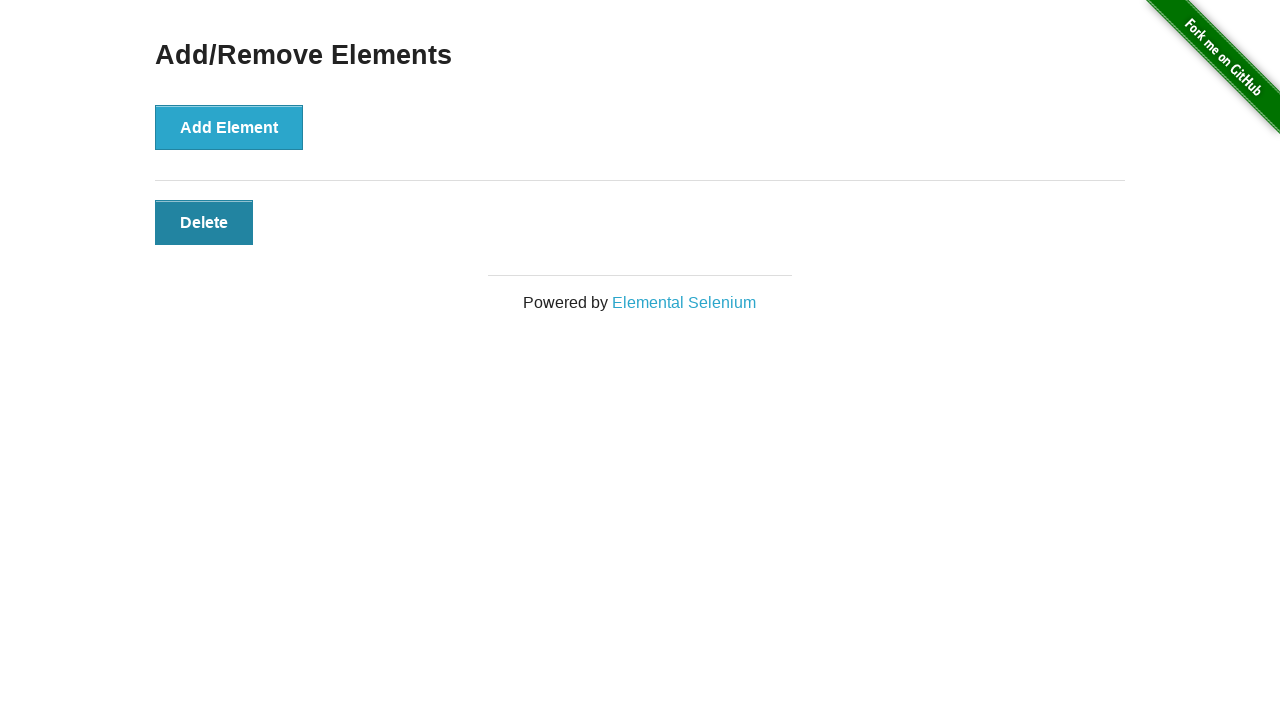

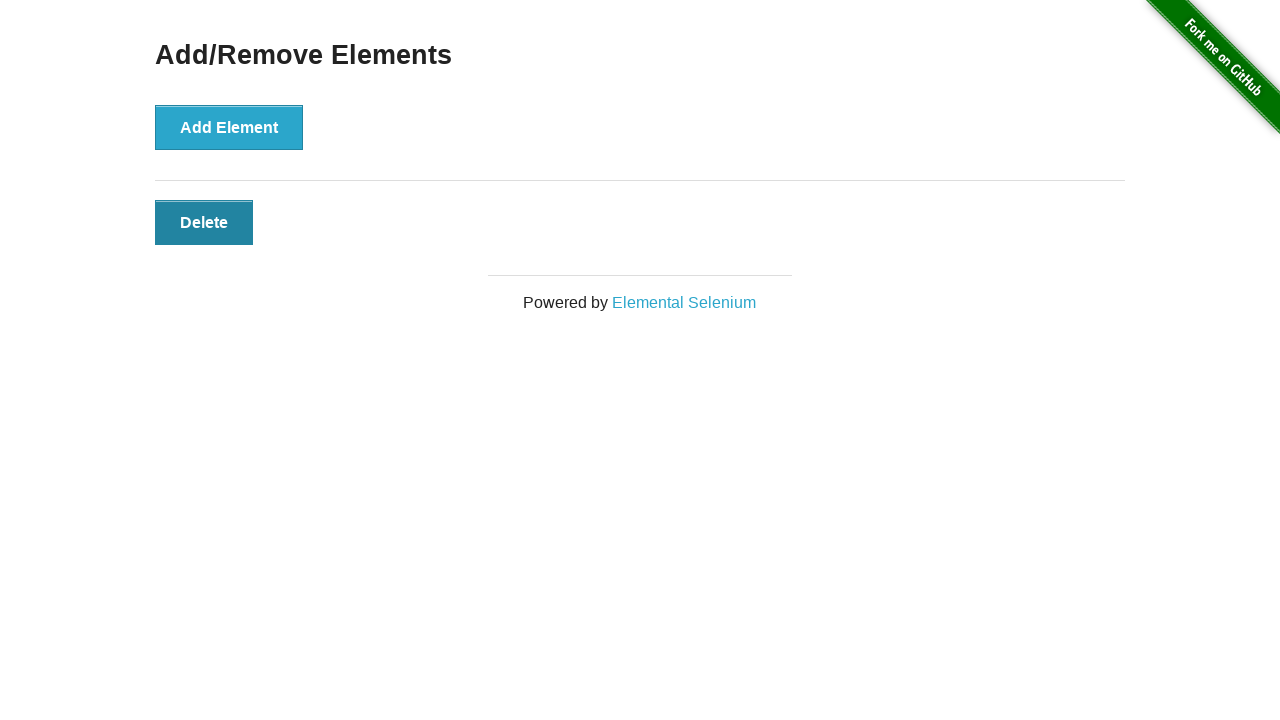